Tests mouse hover functionality by scrolling to an element, hovering over it, and clicking a revealed option

Starting URL: https://rahulshettyacademy.com/AutomationPractice/

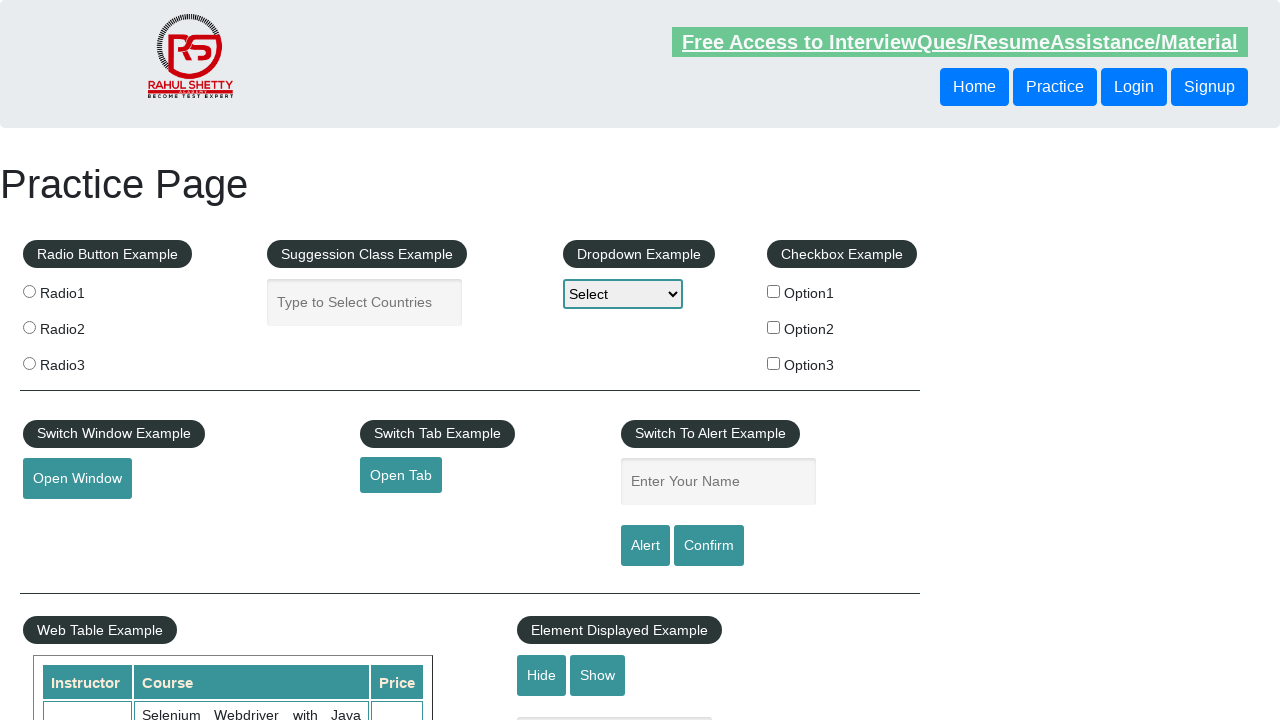

Scrolled to mouse hover element into view
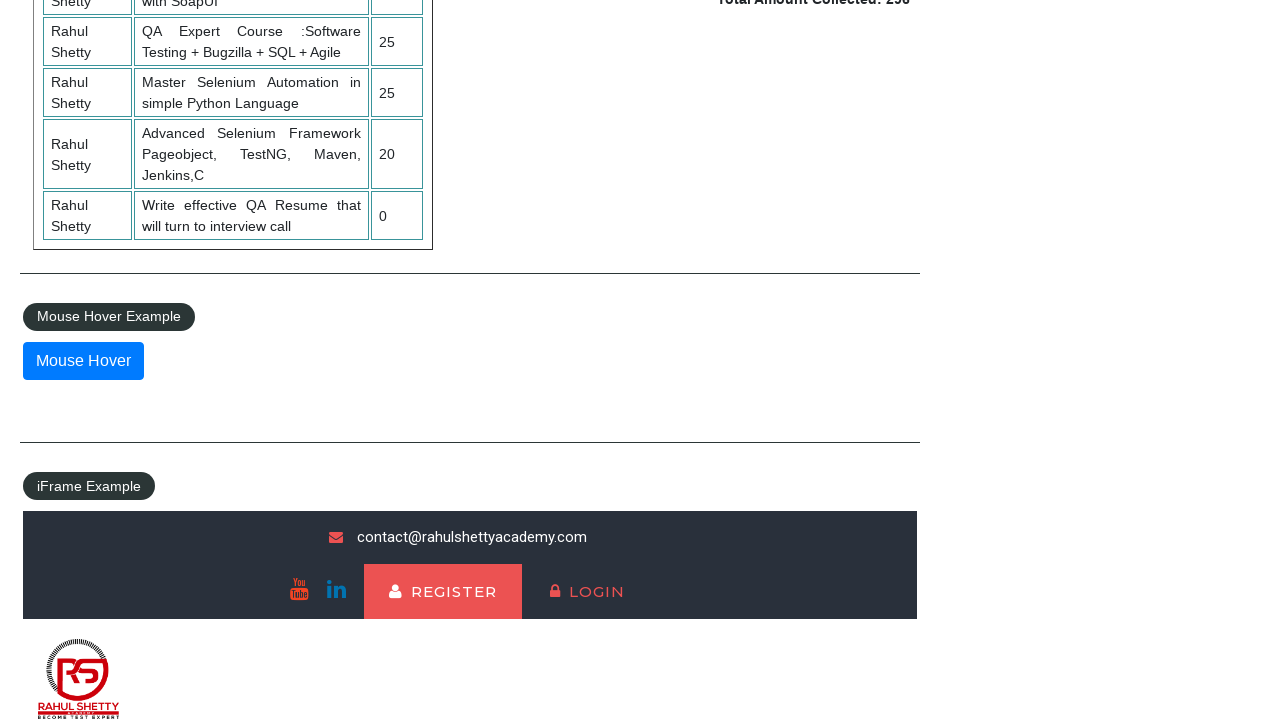

Hovered over element to reveal hidden options at (83, 361) on #mousehover
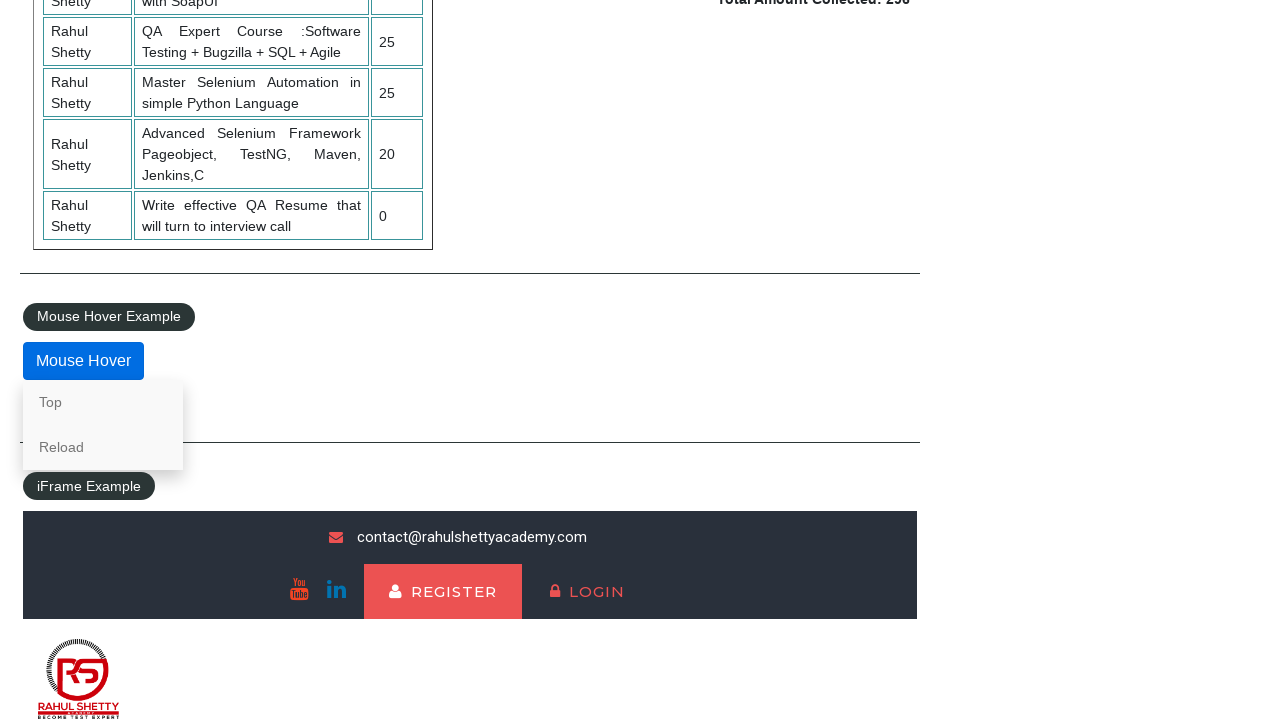

Clicked on 'Top' link that appeared after hover at (103, 402) on internal:text="Top"s
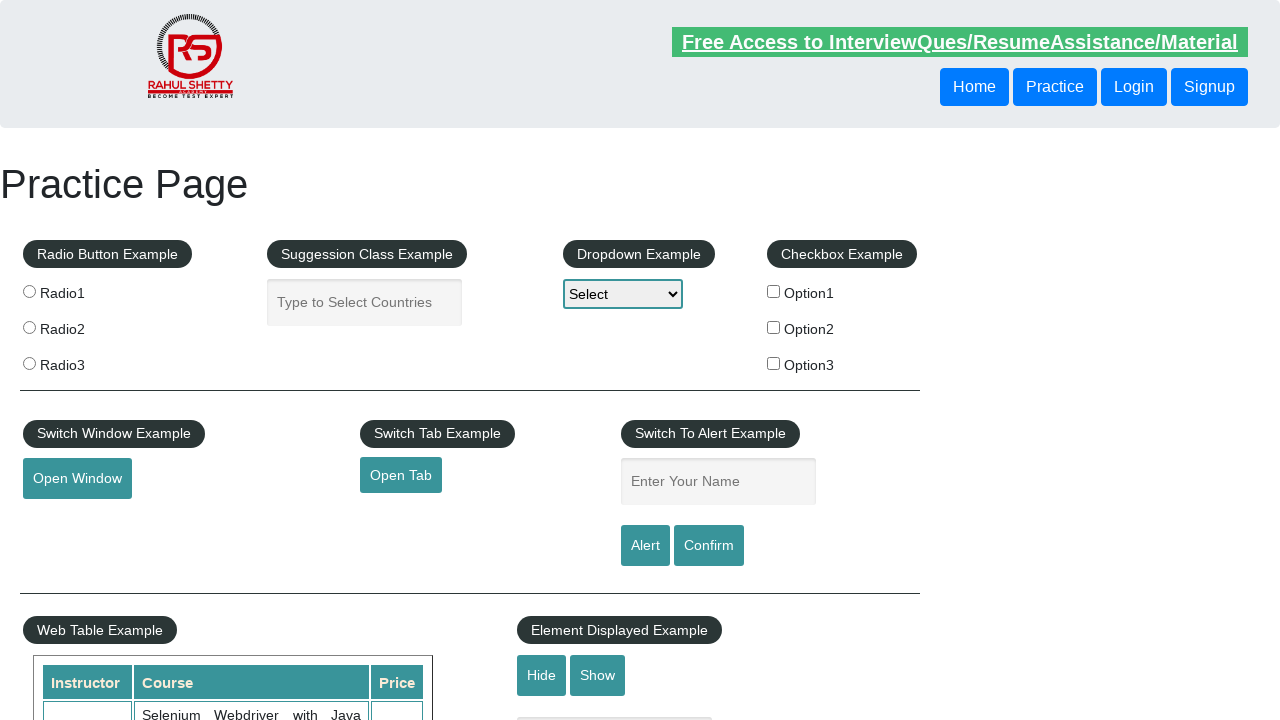

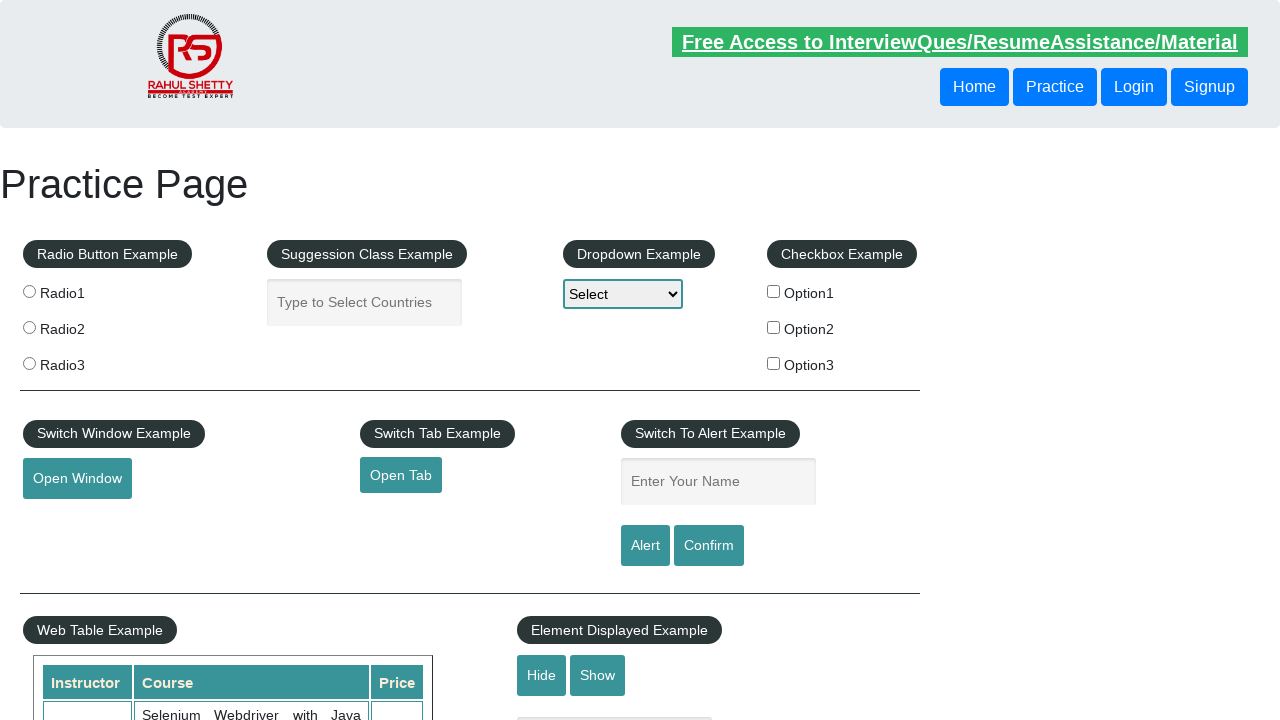